Tests NASA Sky Calendar functionality by entering a year value and generating a calendar table of astronomical events

Starting URL: http://eclipse.gsfc.nasa.gov/SKYCAL/SKYCAL.html

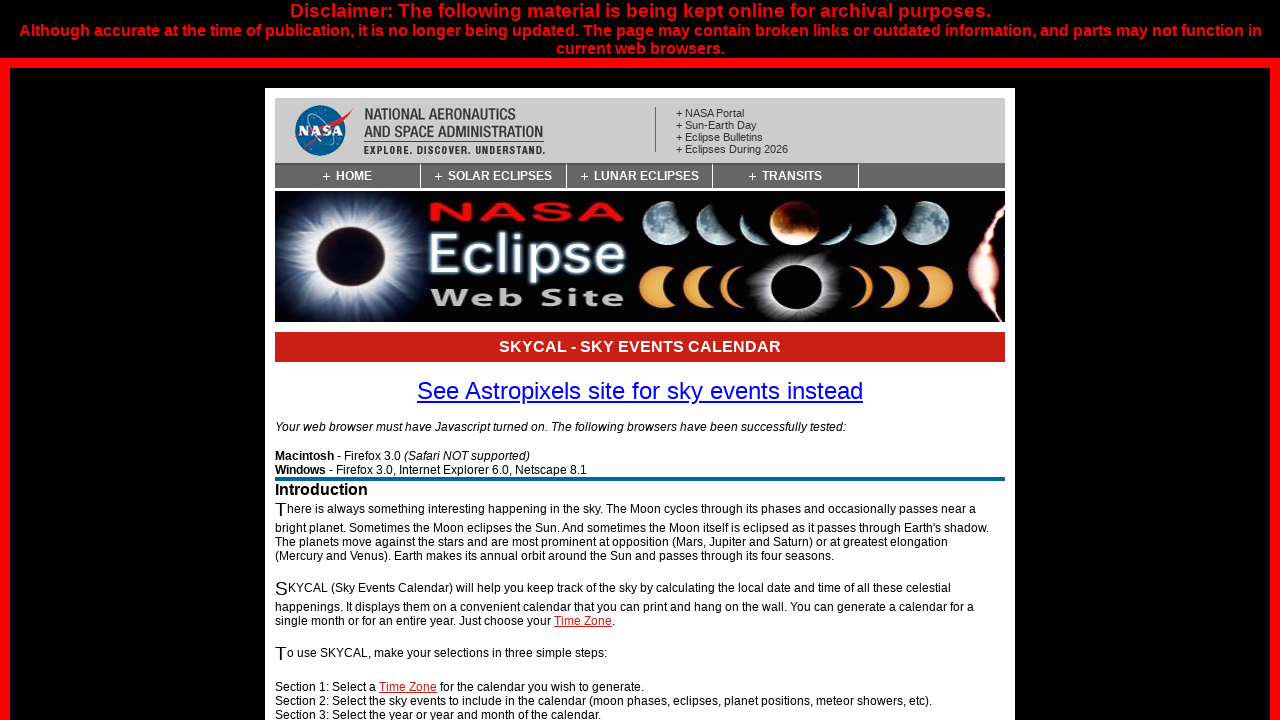

Clicked on the year input field at (336, 360) on #jgyear
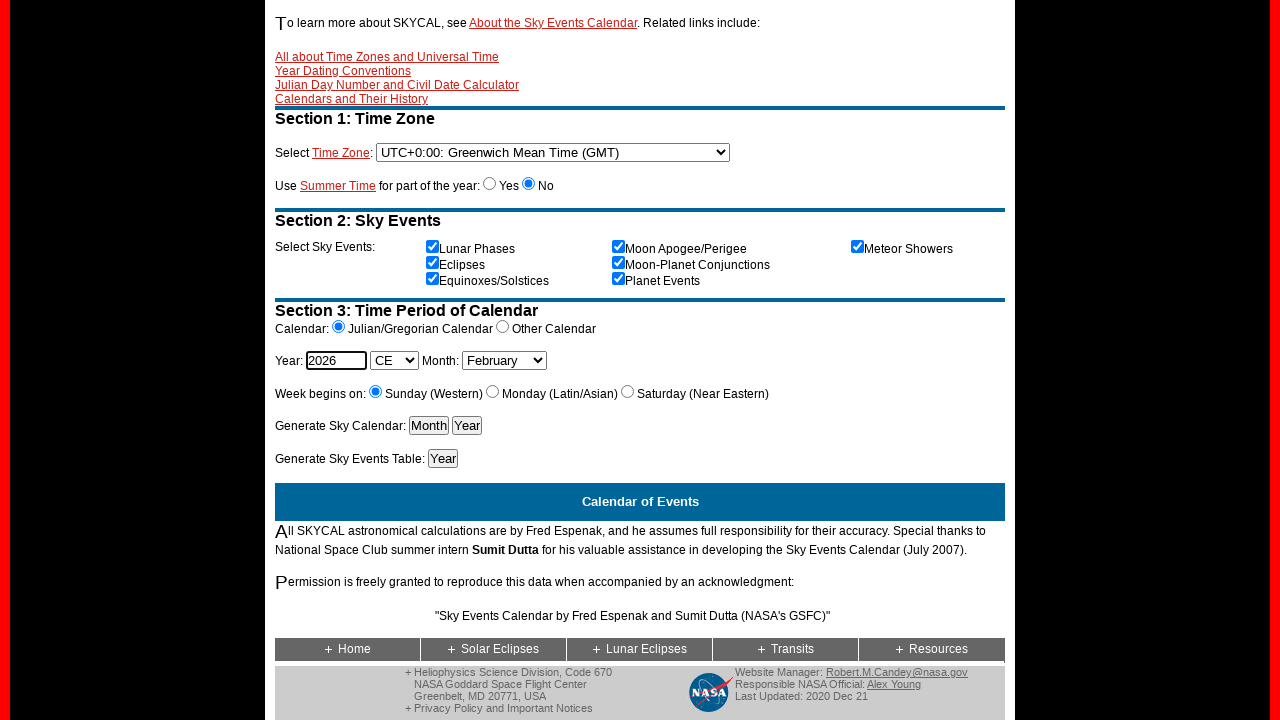

Entered year value 2015 in the input field on #jgyear
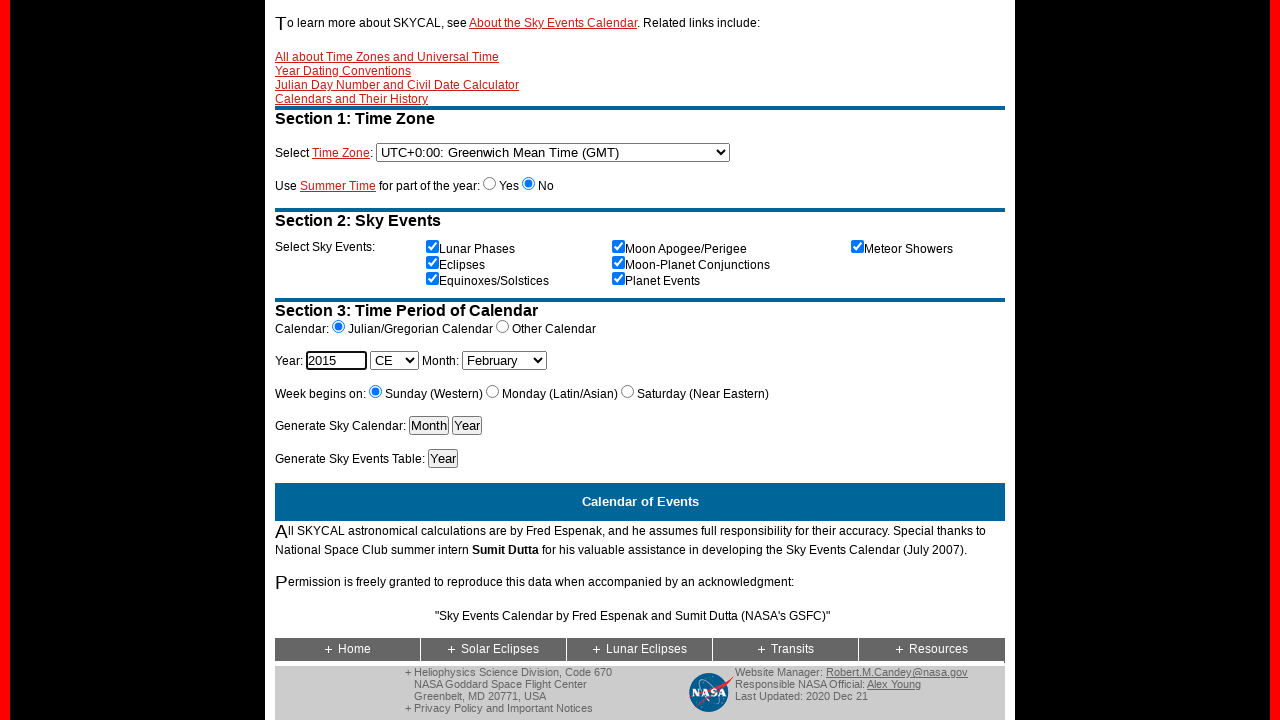

Clicked the make table button to generate calendar at (443, 458) on #maketb
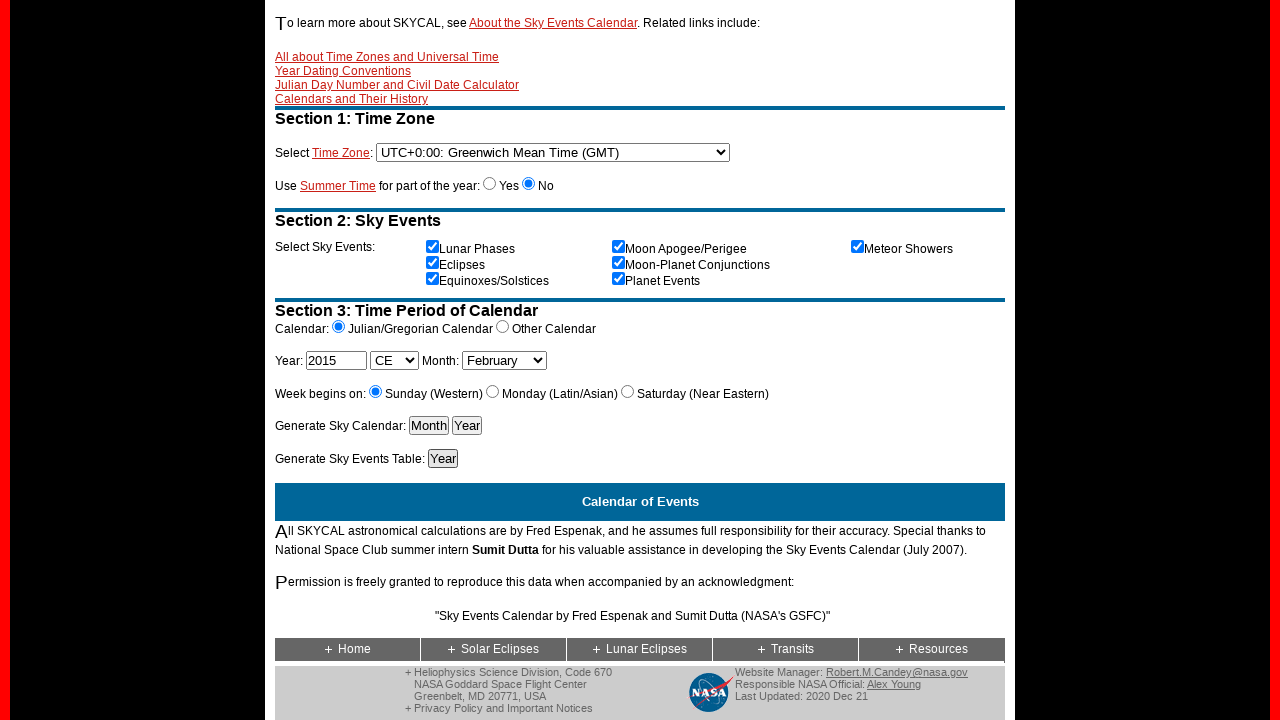

Calendar table with astronomical events generated and loaded
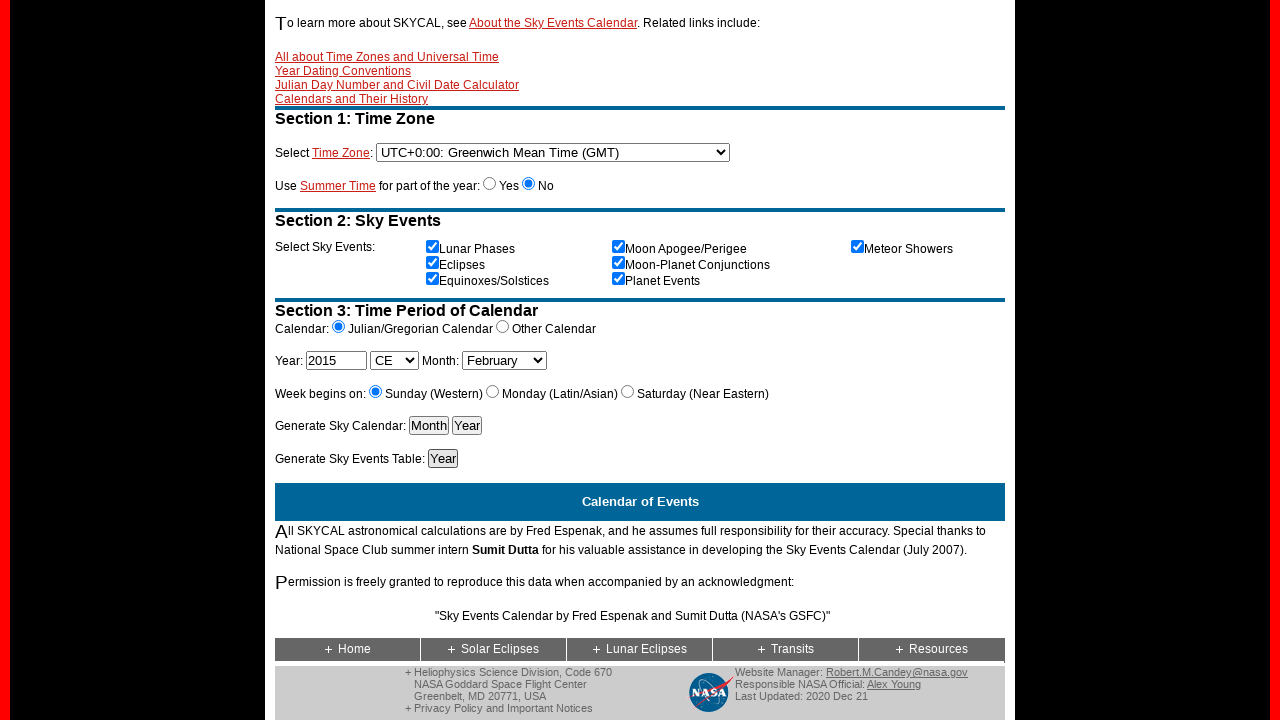

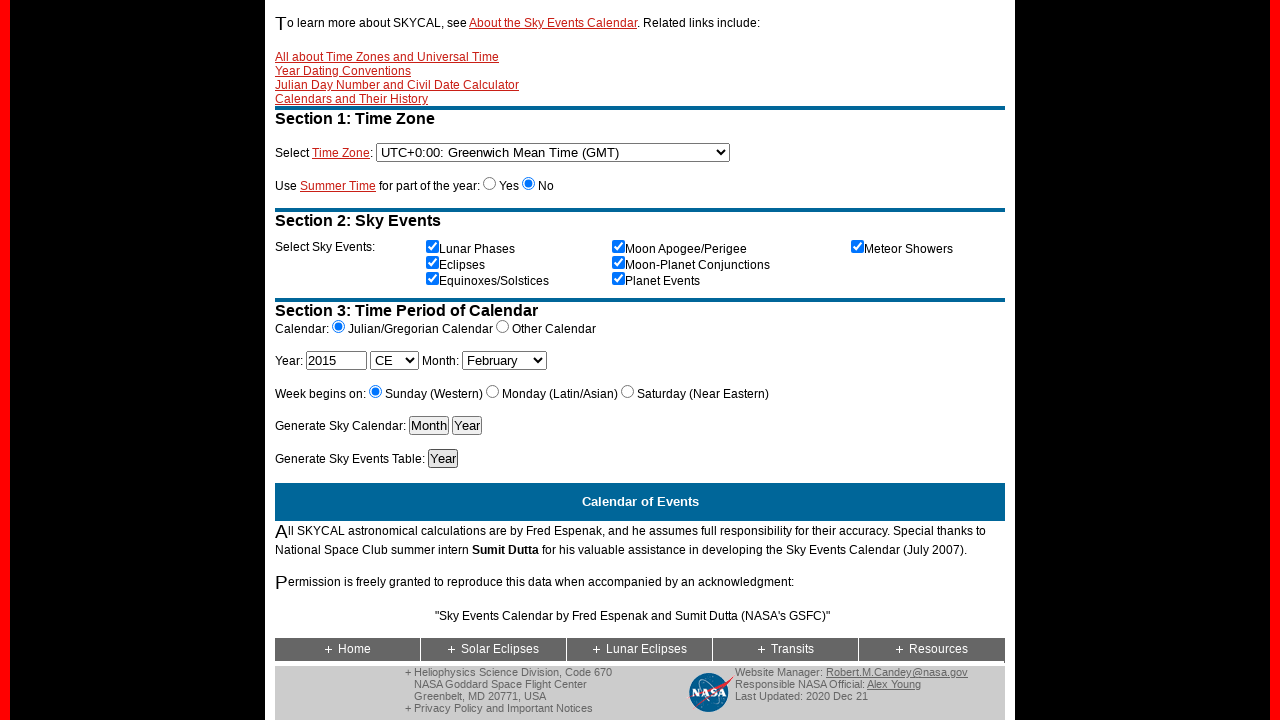